Tests that edits are saved when the input field loses focus (blur event)

Starting URL: https://demo.playwright.dev/todomvc

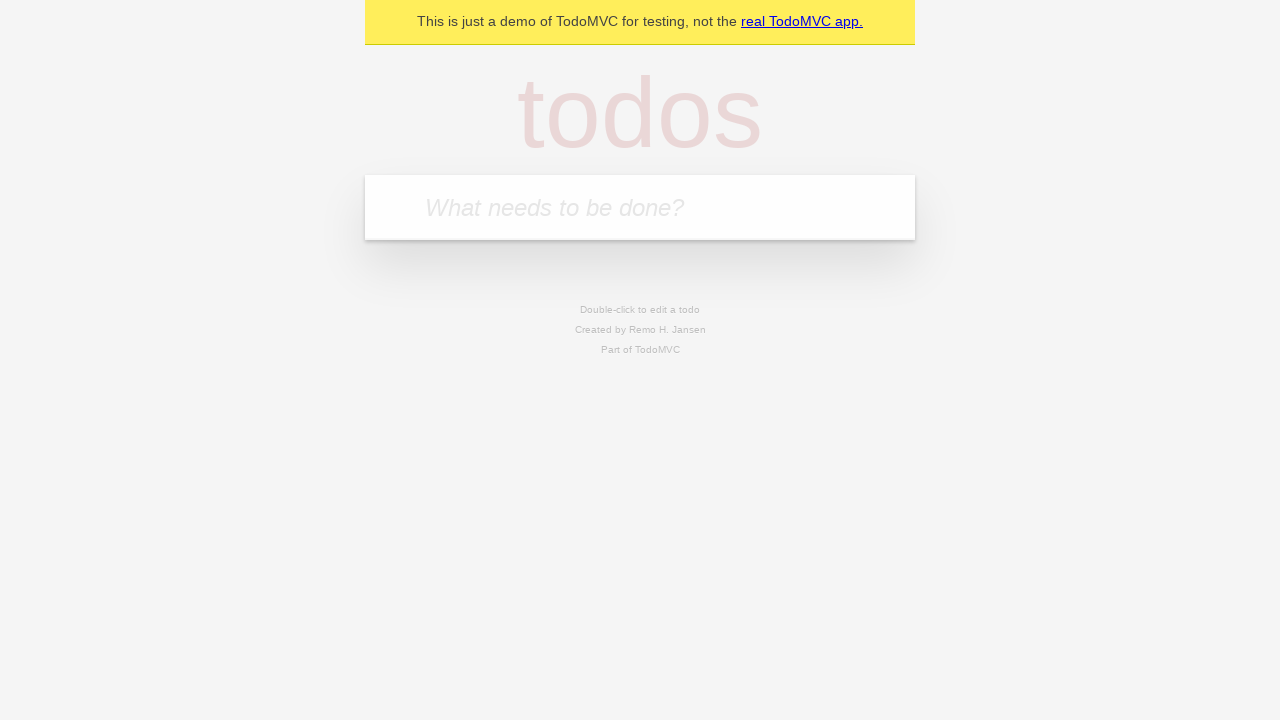

Filled new todo input with 'buy some cheese' on internal:attr=[placeholder="What needs to be done?"i]
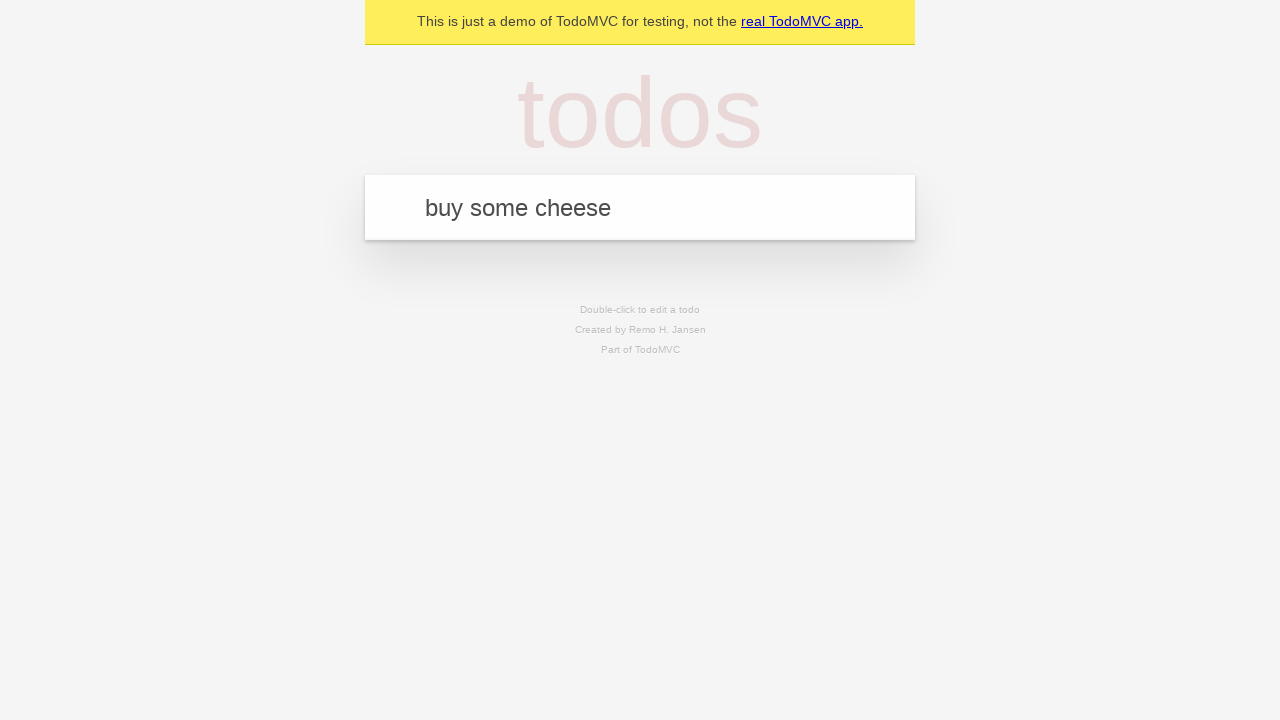

Pressed Enter to create todo 'buy some cheese' on internal:attr=[placeholder="What needs to be done?"i]
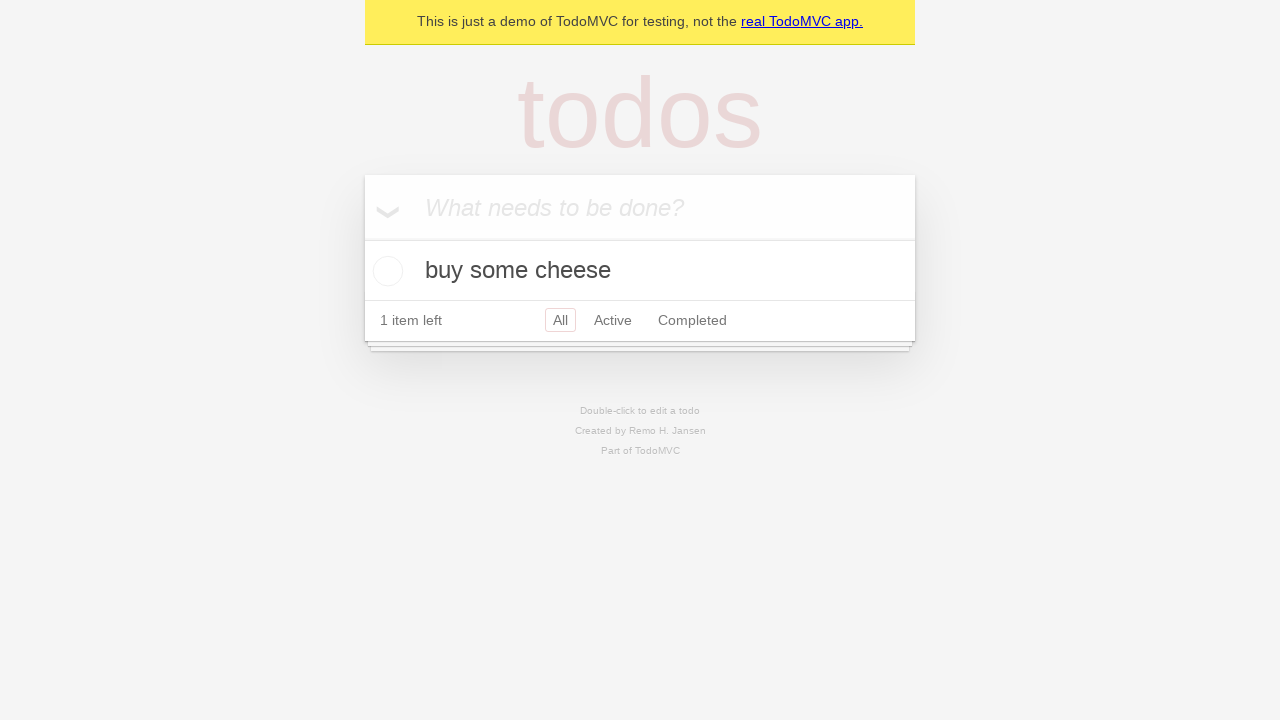

Filled new todo input with 'feed the cat' on internal:attr=[placeholder="What needs to be done?"i]
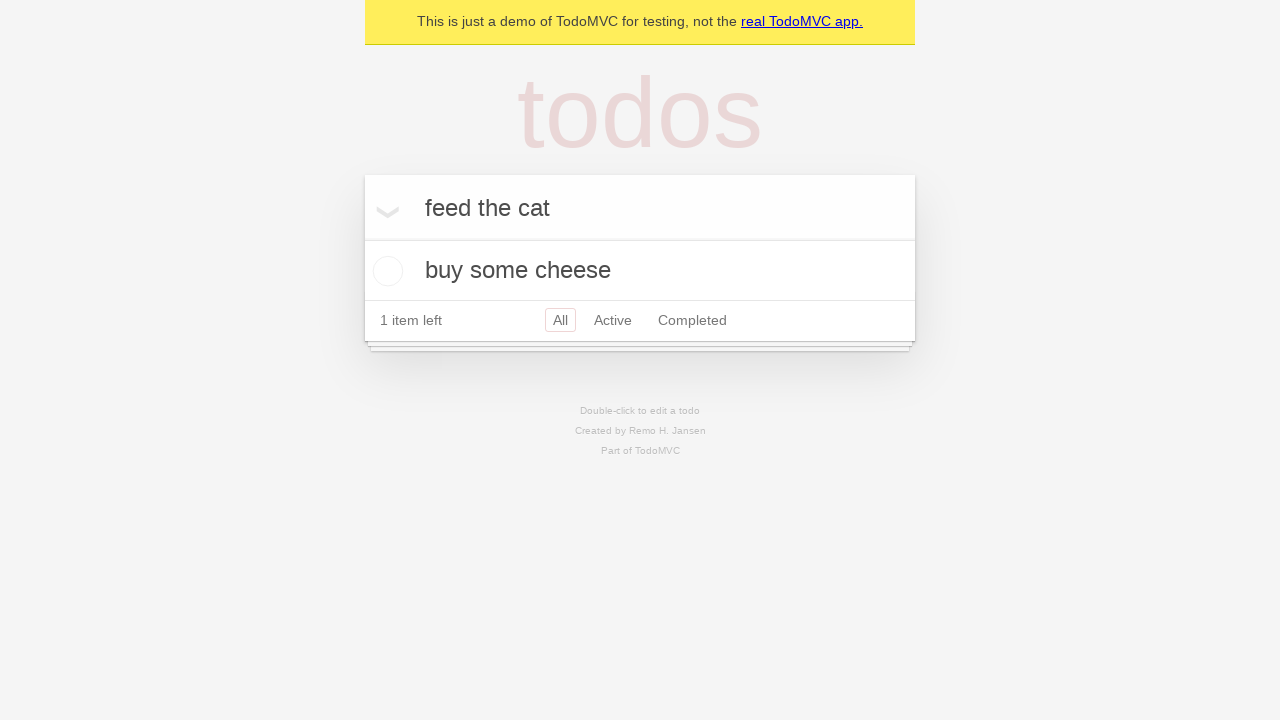

Pressed Enter to create todo 'feed the cat' on internal:attr=[placeholder="What needs to be done?"i]
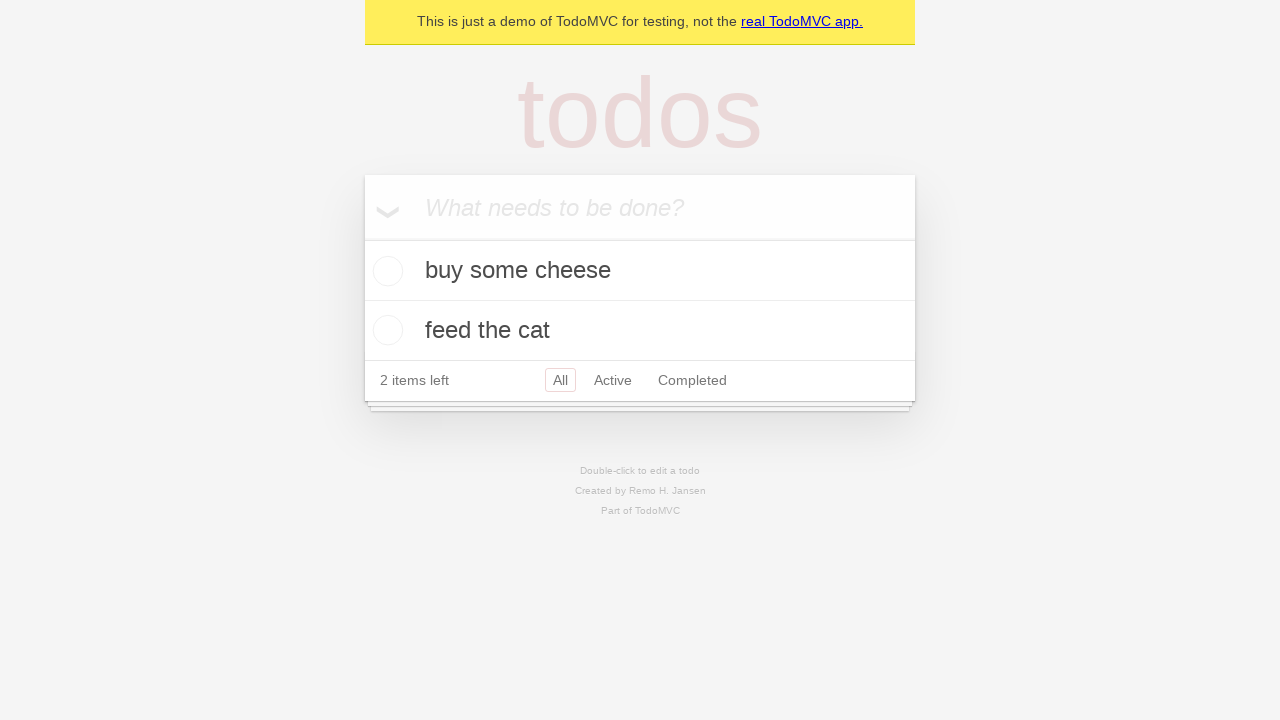

Filled new todo input with 'book a doctors appointment' on internal:attr=[placeholder="What needs to be done?"i]
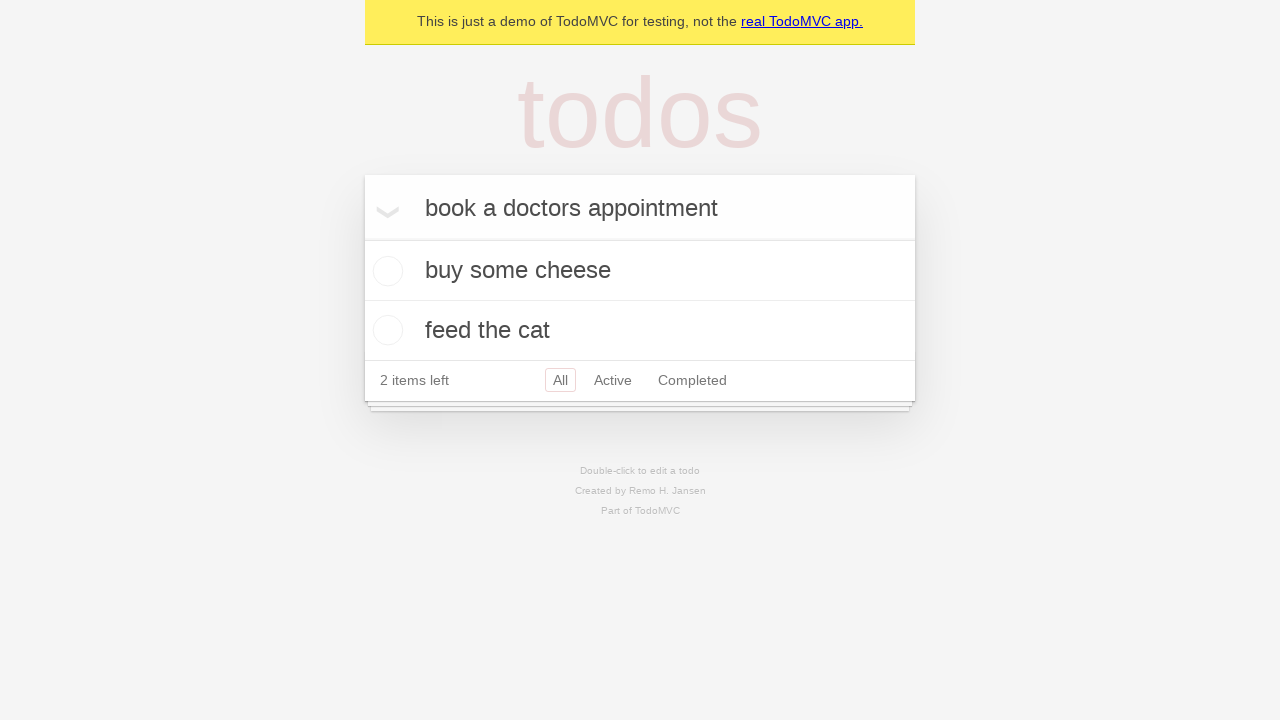

Pressed Enter to create todo 'book a doctors appointment' on internal:attr=[placeholder="What needs to be done?"i]
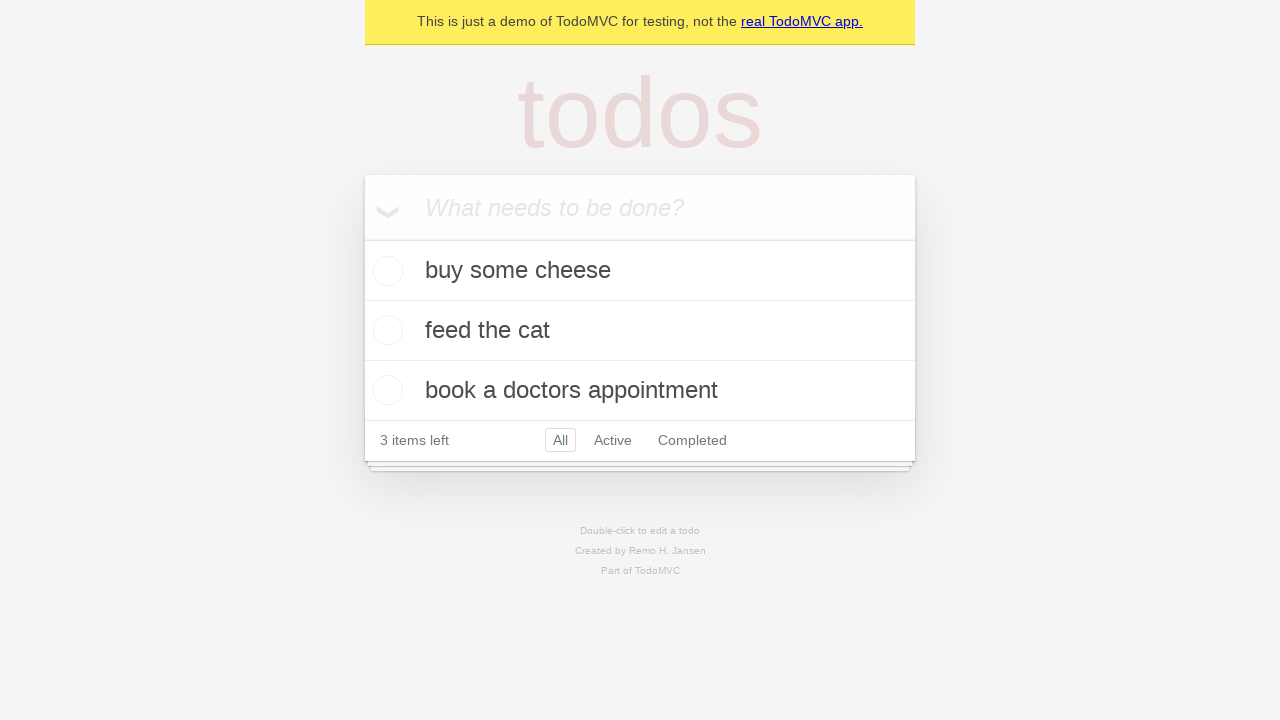

Waited for all 3 todos to be created
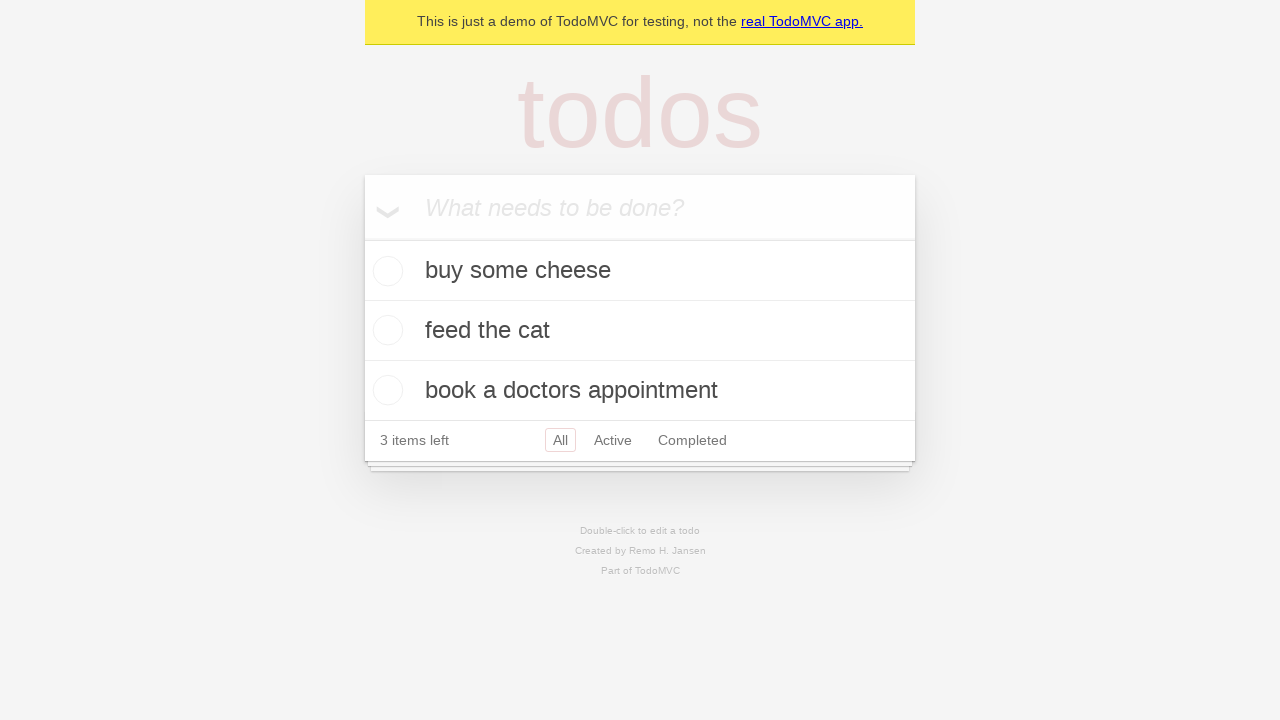

Double-clicked second todo to enter edit mode at (640, 331) on internal:testid=[data-testid="todo-item"s] >> nth=1
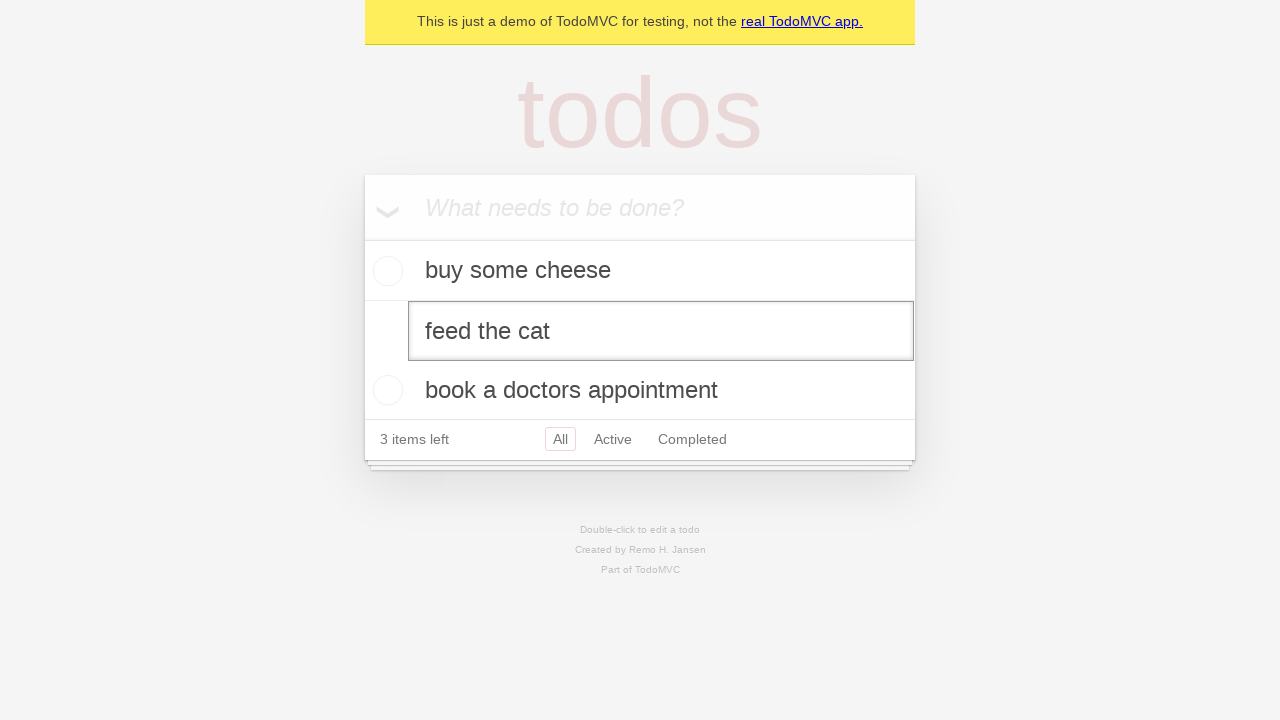

Filled edit input with 'buy some sausages' on internal:testid=[data-testid="todo-item"s] >> nth=1 >> internal:role=textbox[nam
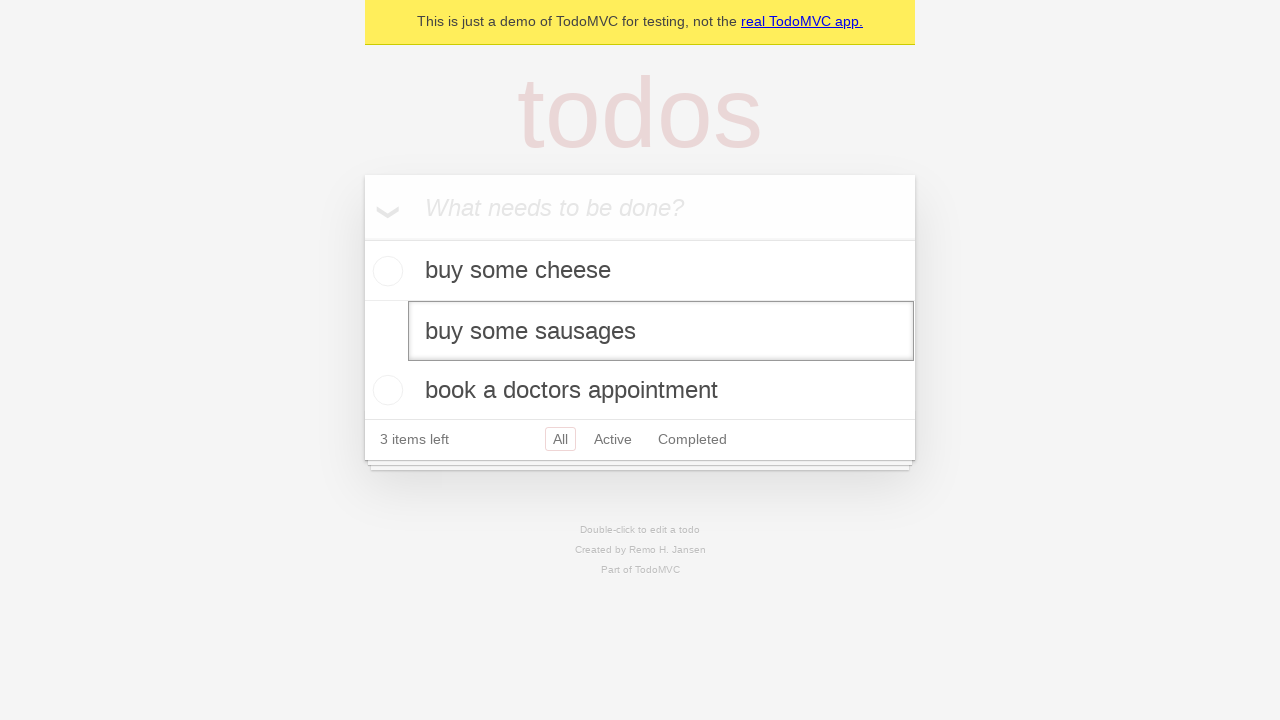

Dispatched blur event to save edits
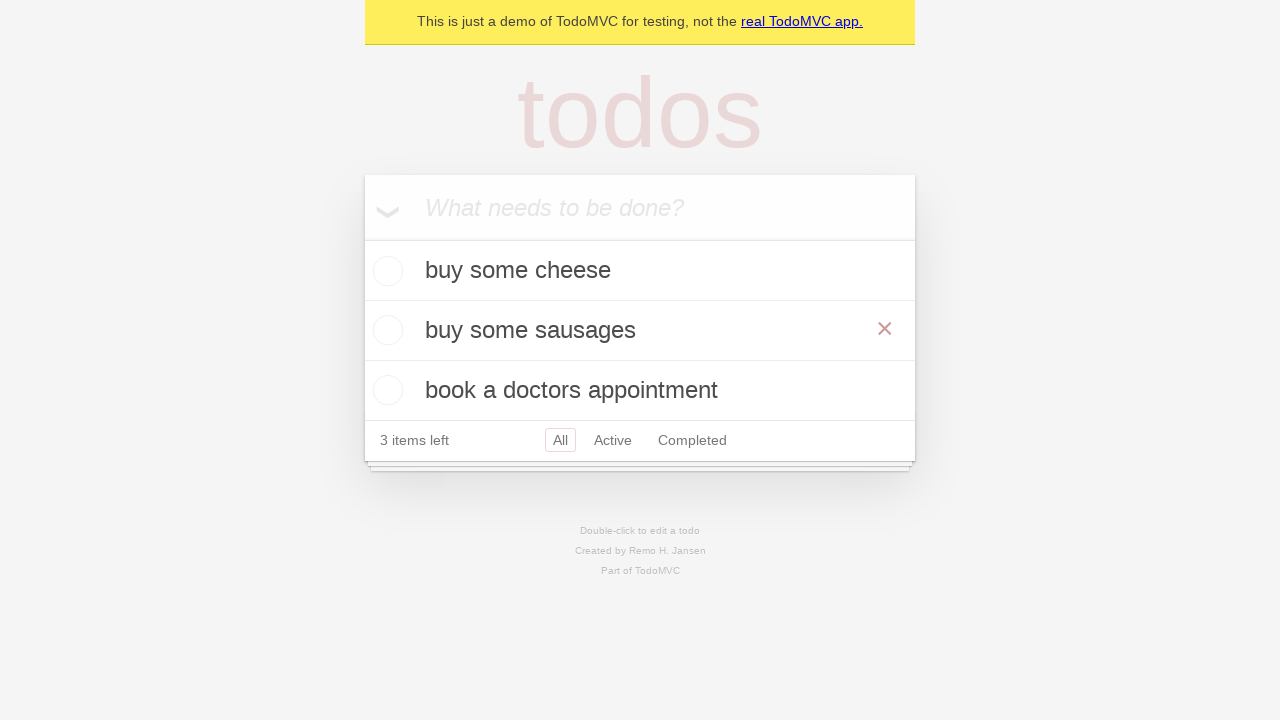

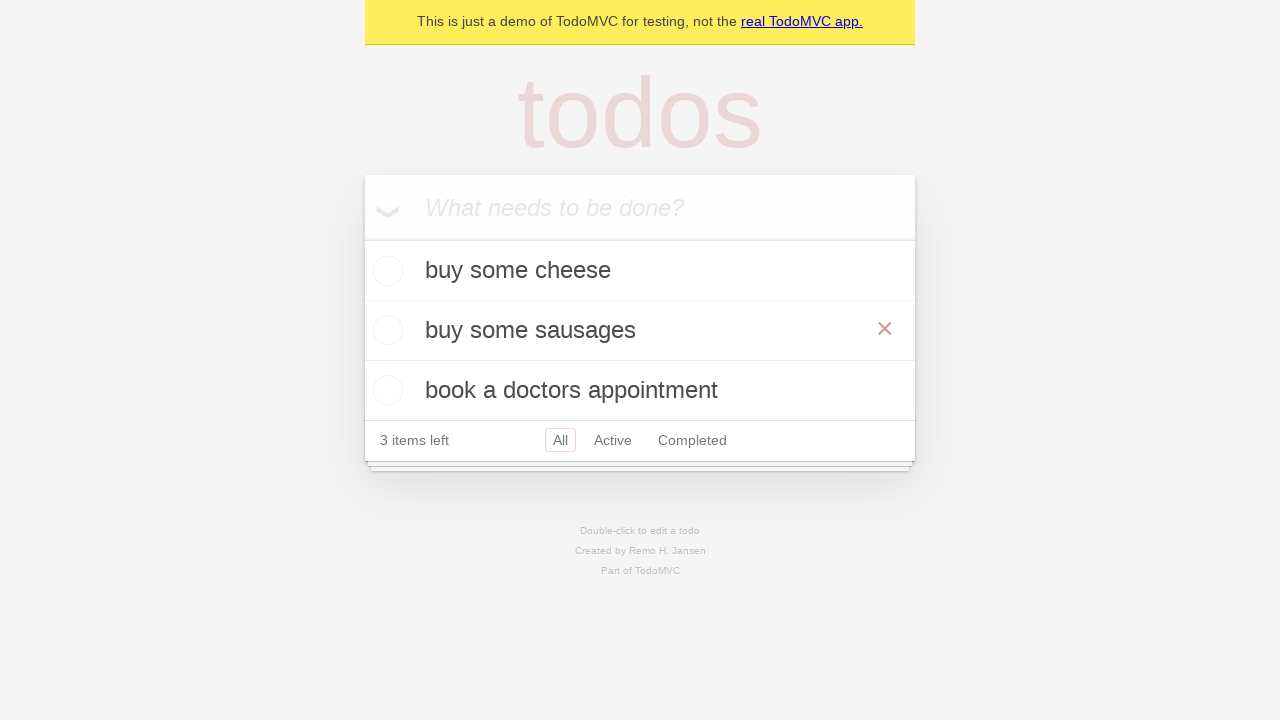